Tests table sorting functionality by clicking the column header to sort, verifying the table is sorted alphabetically, then navigates through pagination to find an item containing "Rice"

Starting URL: https://rahulshettyacademy.com/seleniumPractise/#/offers

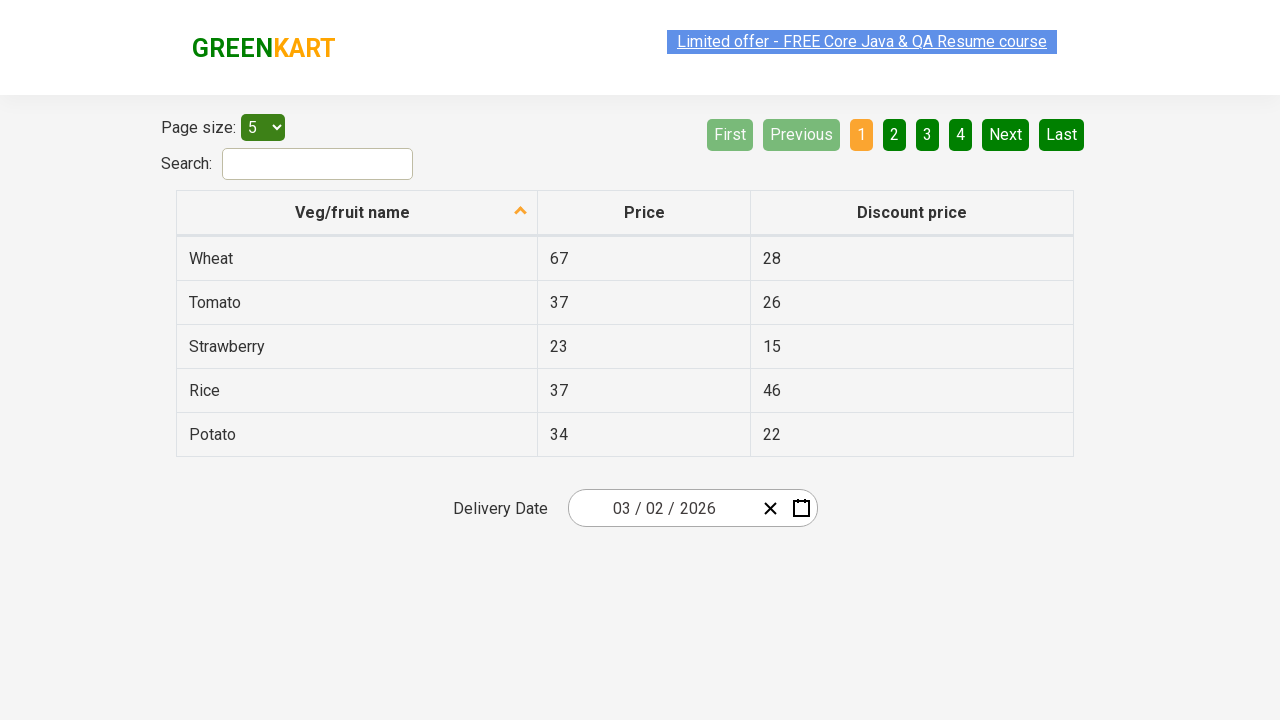

Clicked first column header to sort table at (357, 213) on xpath=//tr/th[1]
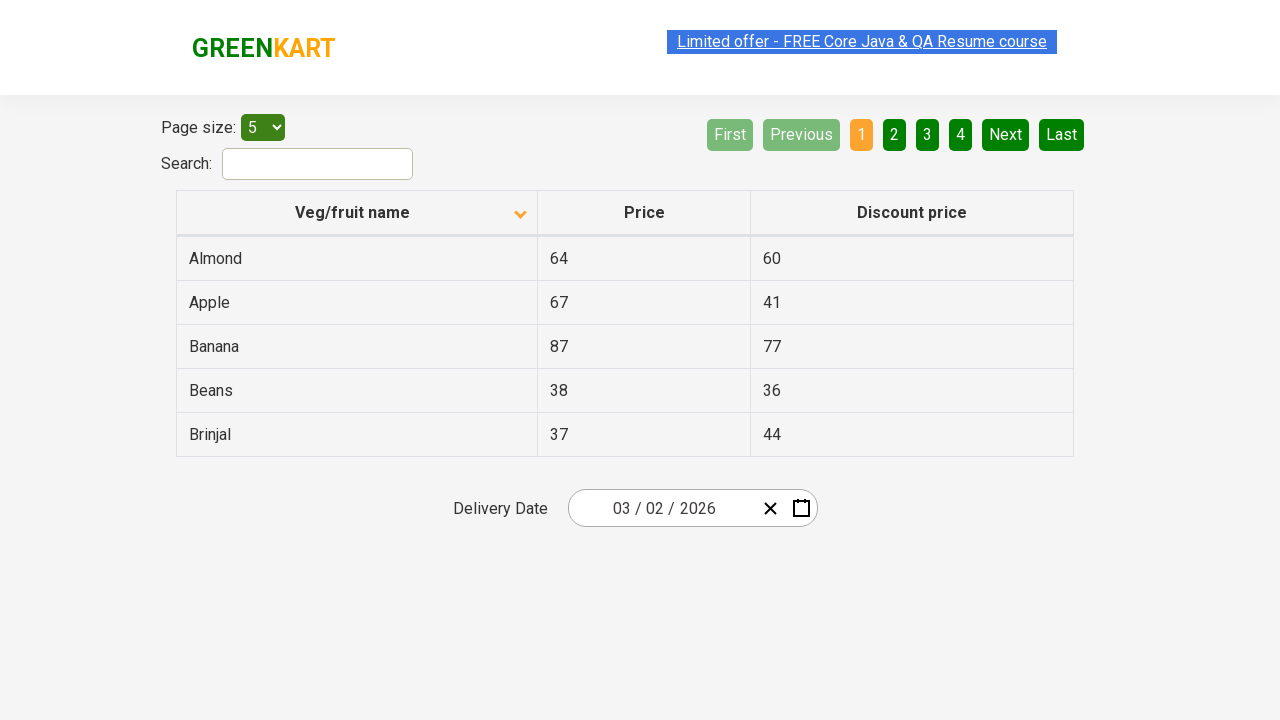

Table items loaded and visible
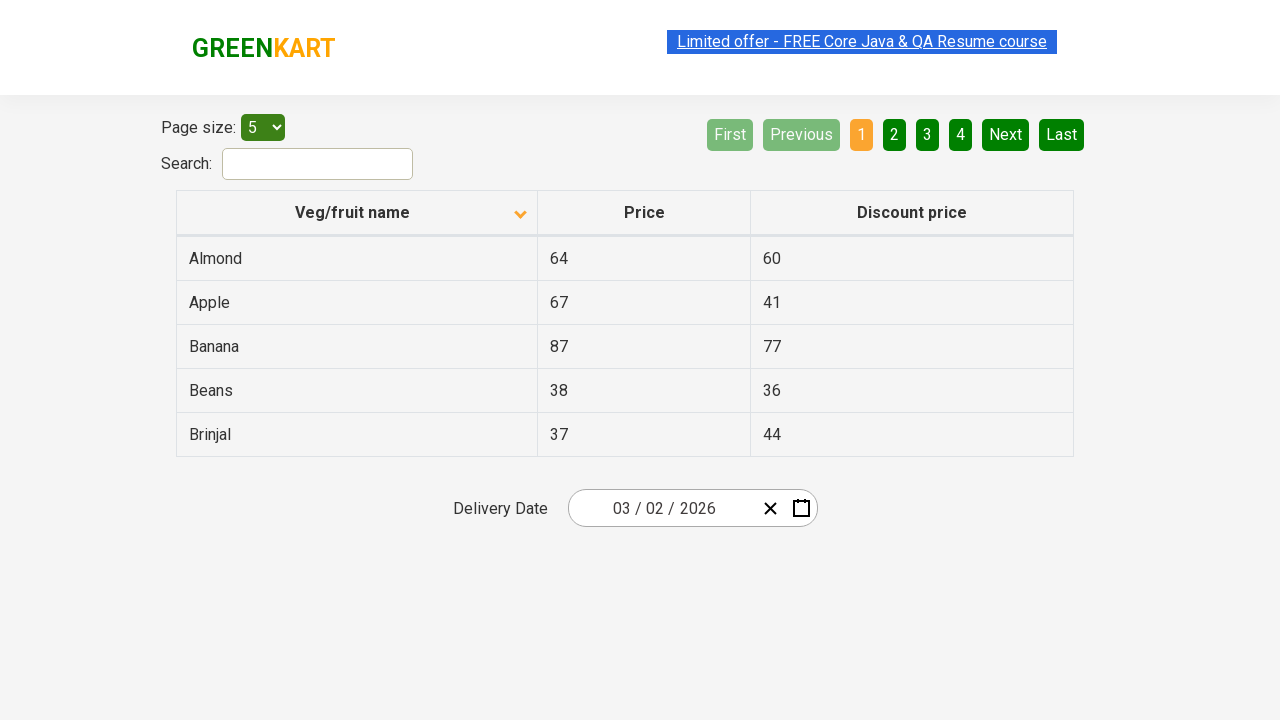

Retrieved all items from first column
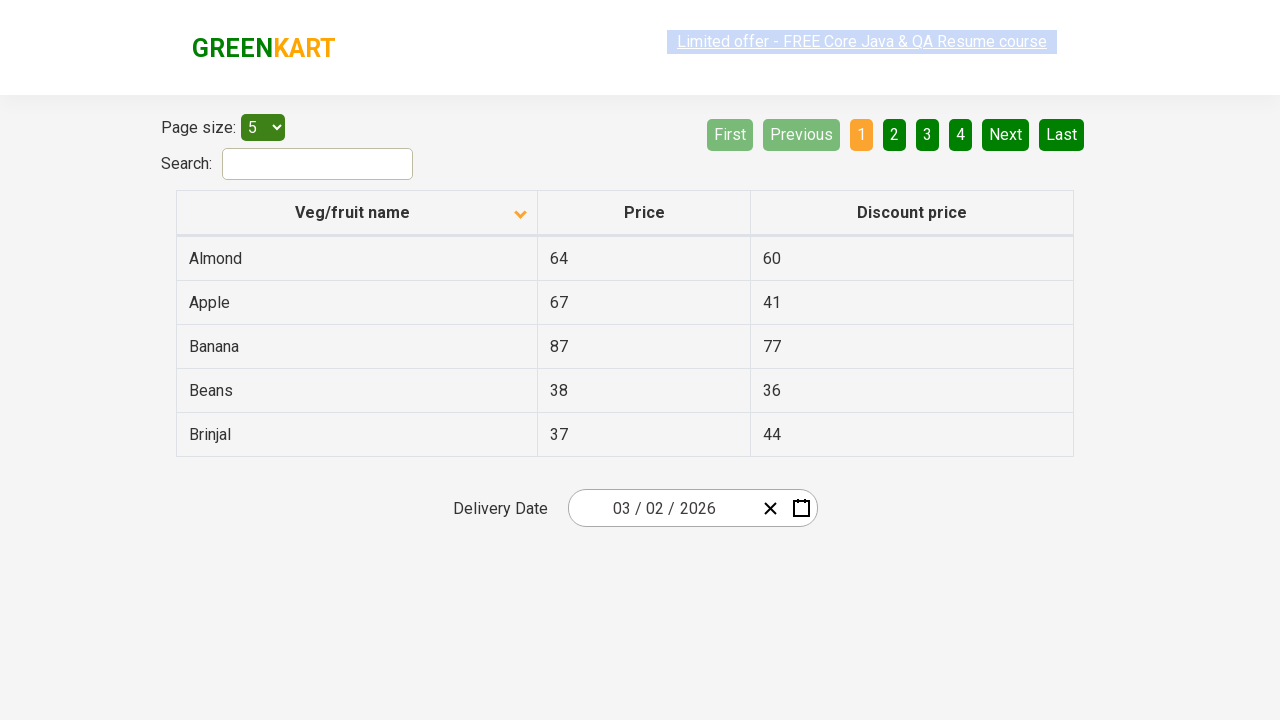

Verified table is sorted alphabetically
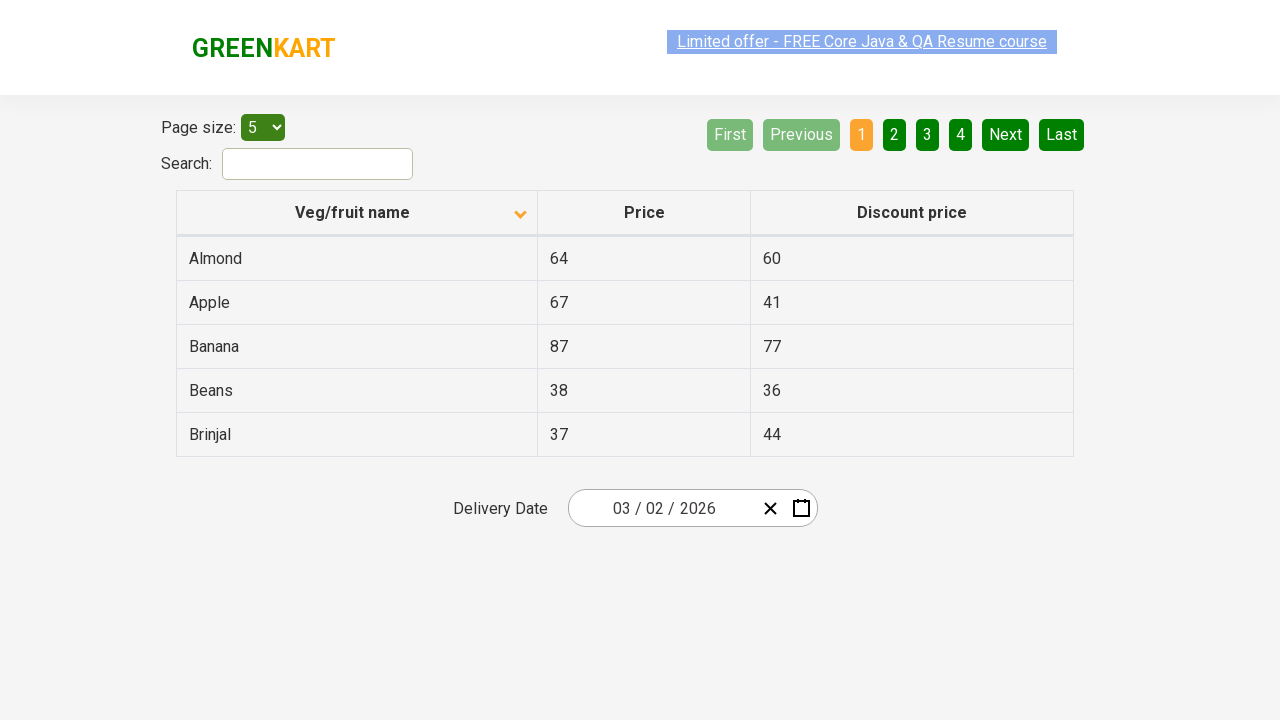

Retrieved current page items from first column
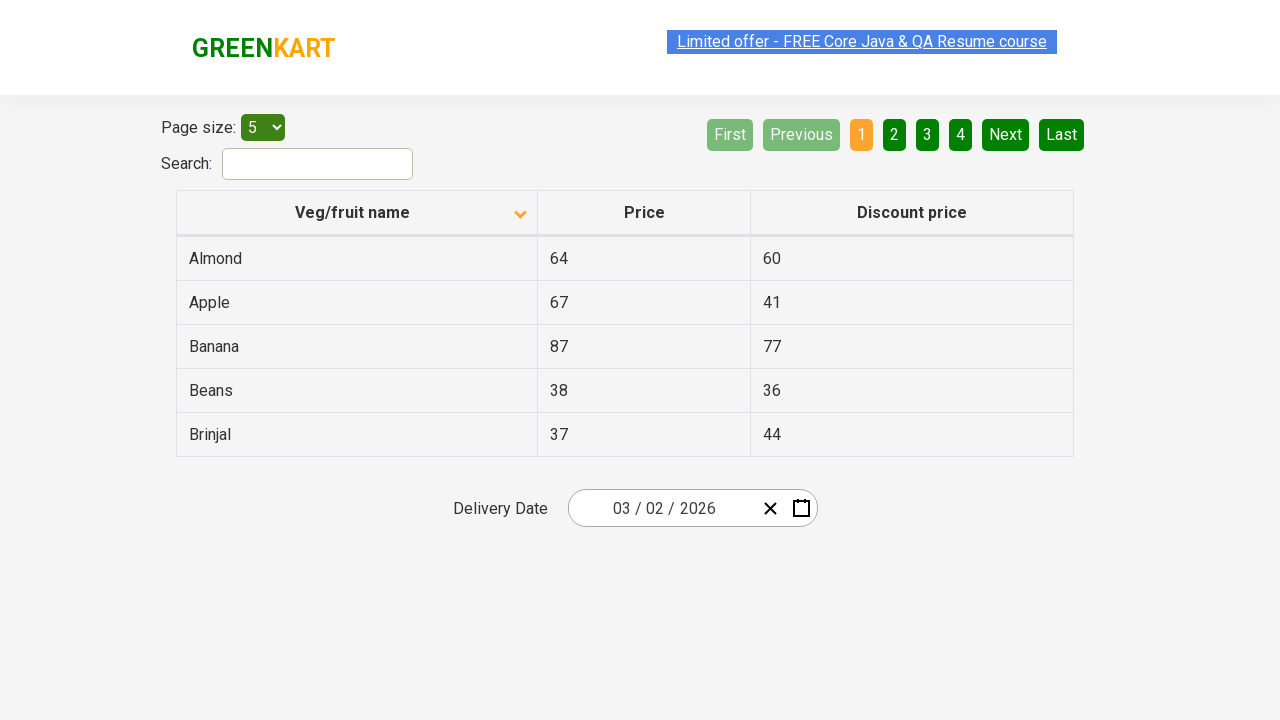

Clicked Next button to navigate to next page at (1006, 134) on xpath=//a[@aria-label='Next']
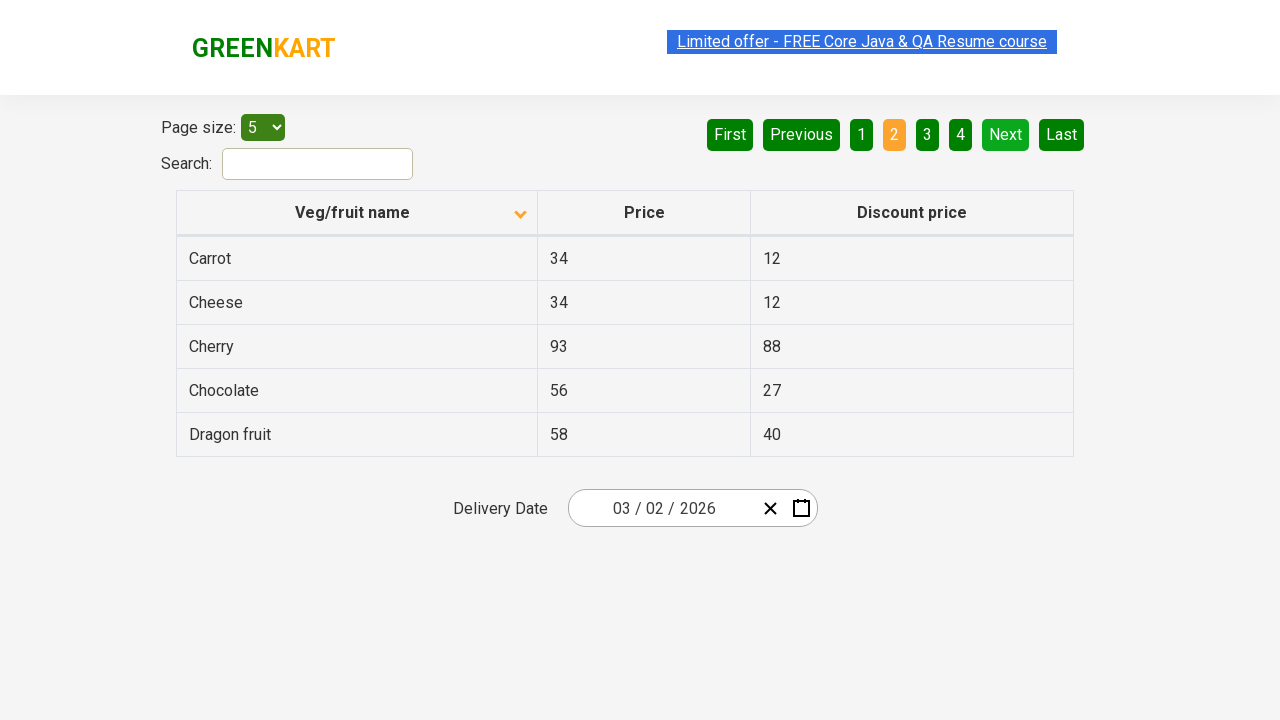

Waited for next page to load
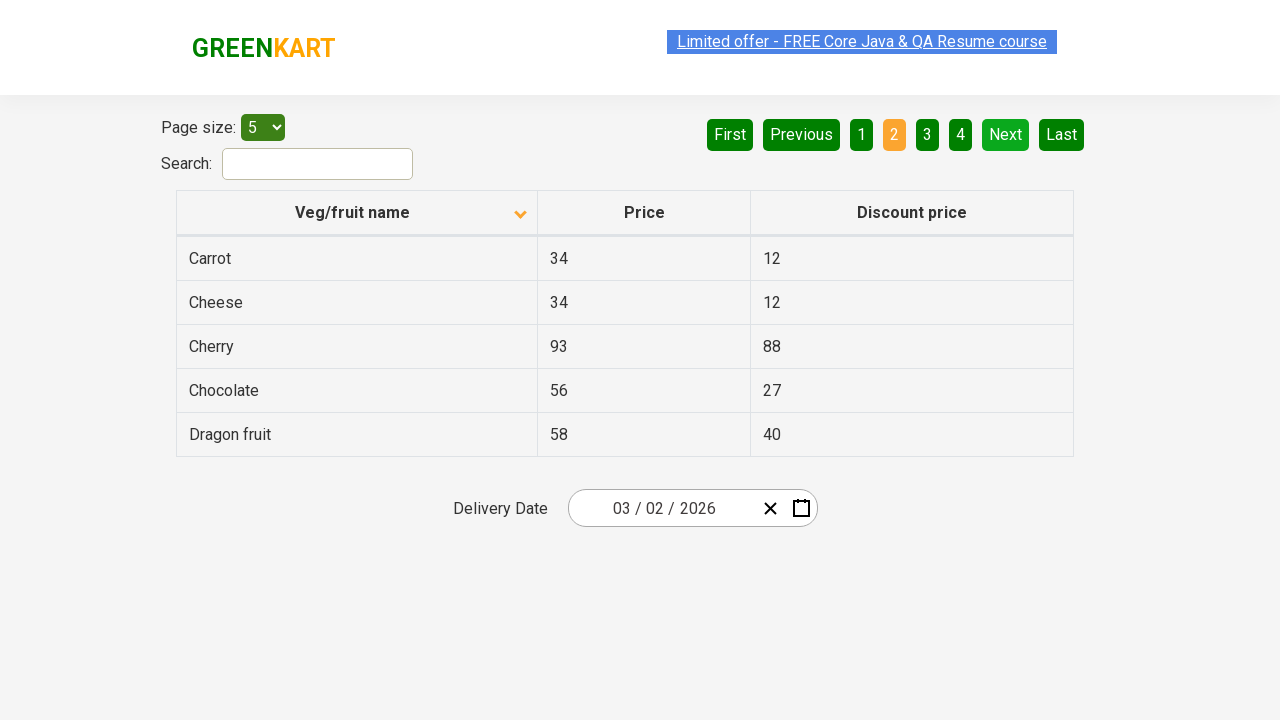

Retrieved current page items from first column
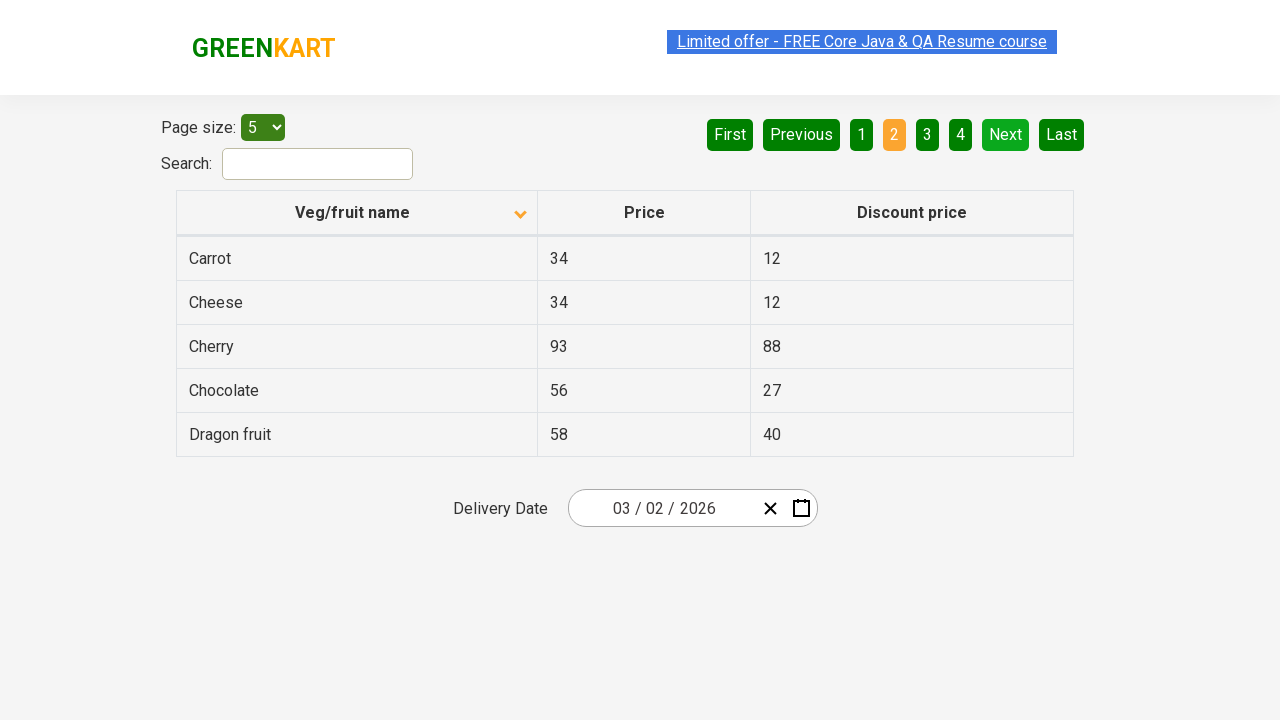

Clicked Next button to navigate to next page at (1006, 134) on xpath=//a[@aria-label='Next']
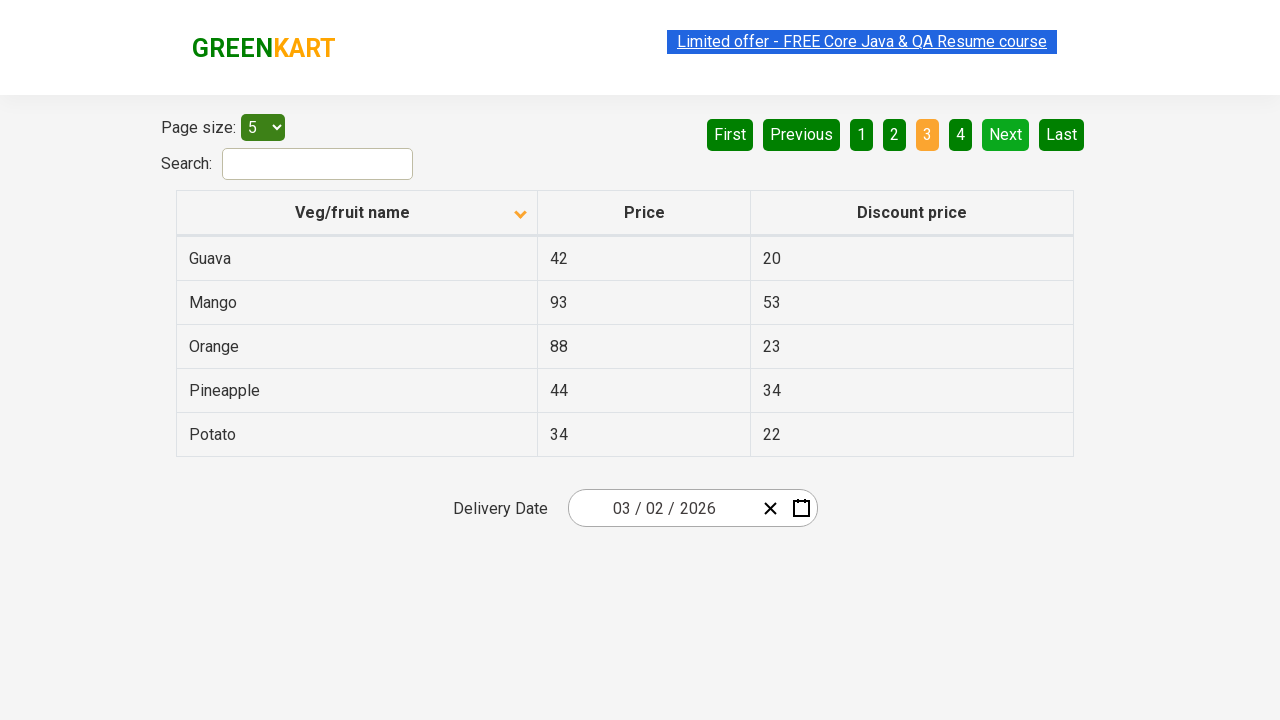

Waited for next page to load
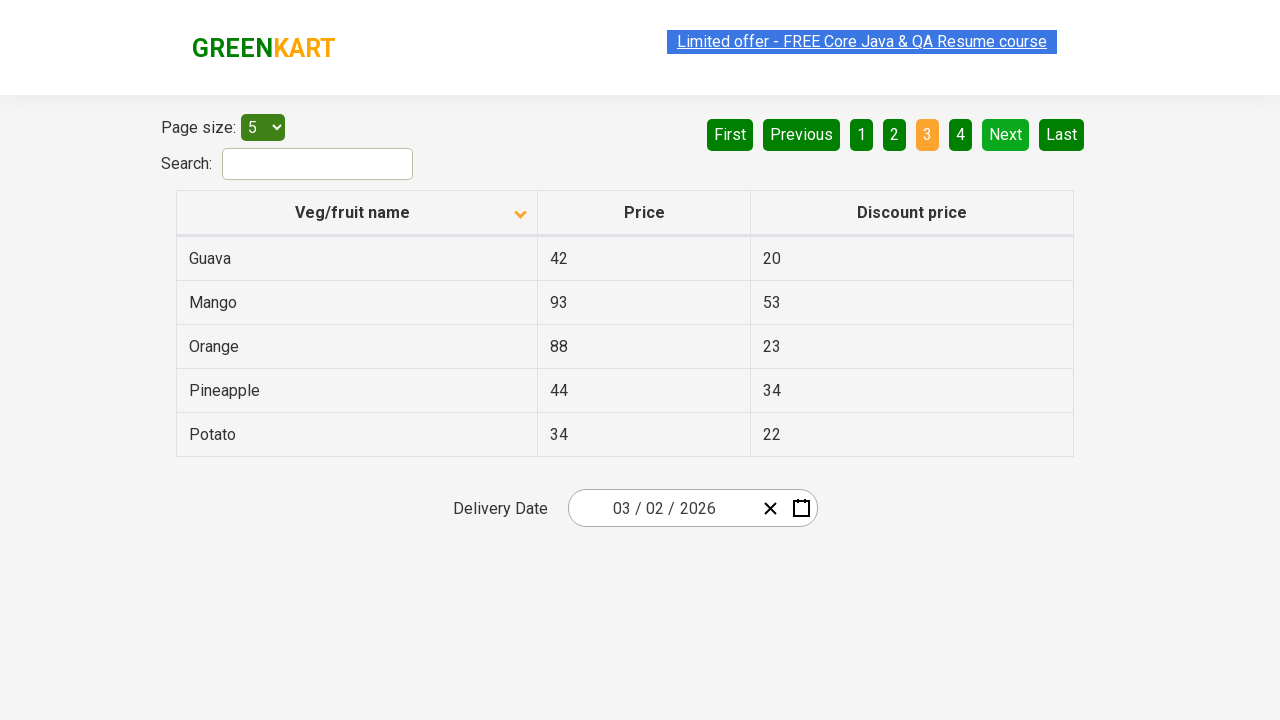

Retrieved current page items from first column
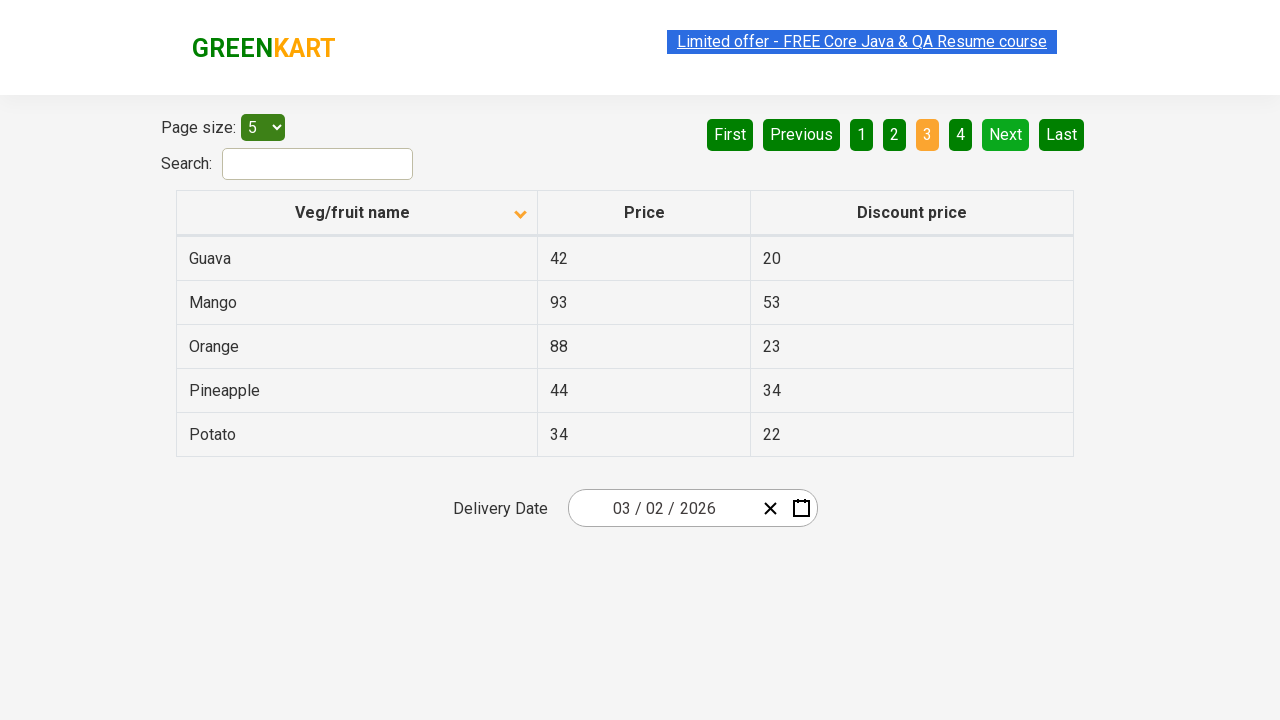

Clicked Next button to navigate to next page at (1006, 134) on xpath=//a[@aria-label='Next']
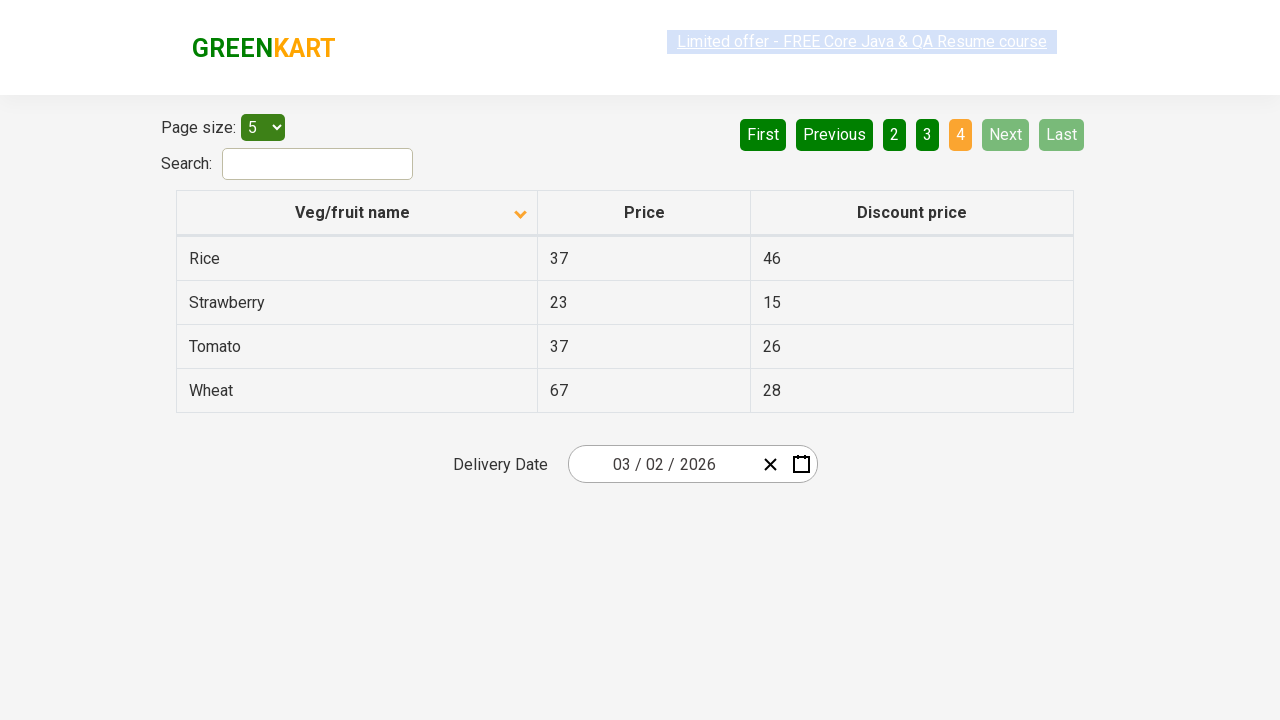

Waited for next page to load
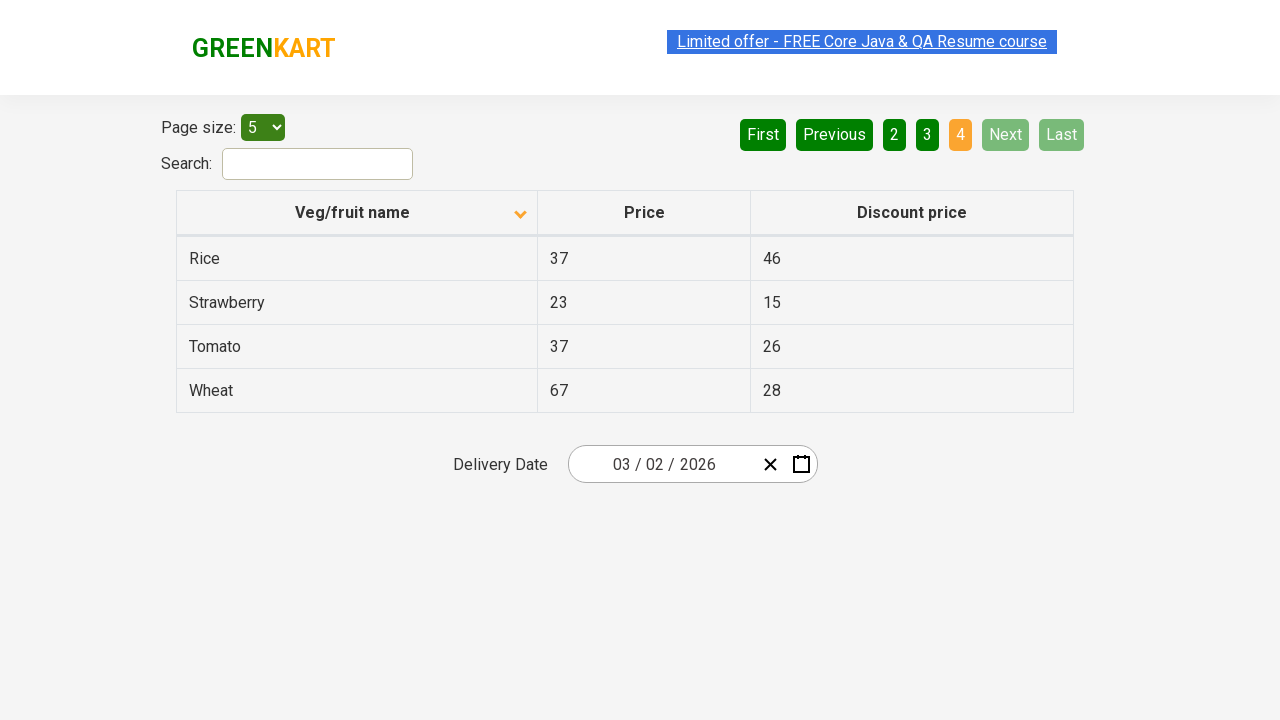

Retrieved current page items from first column
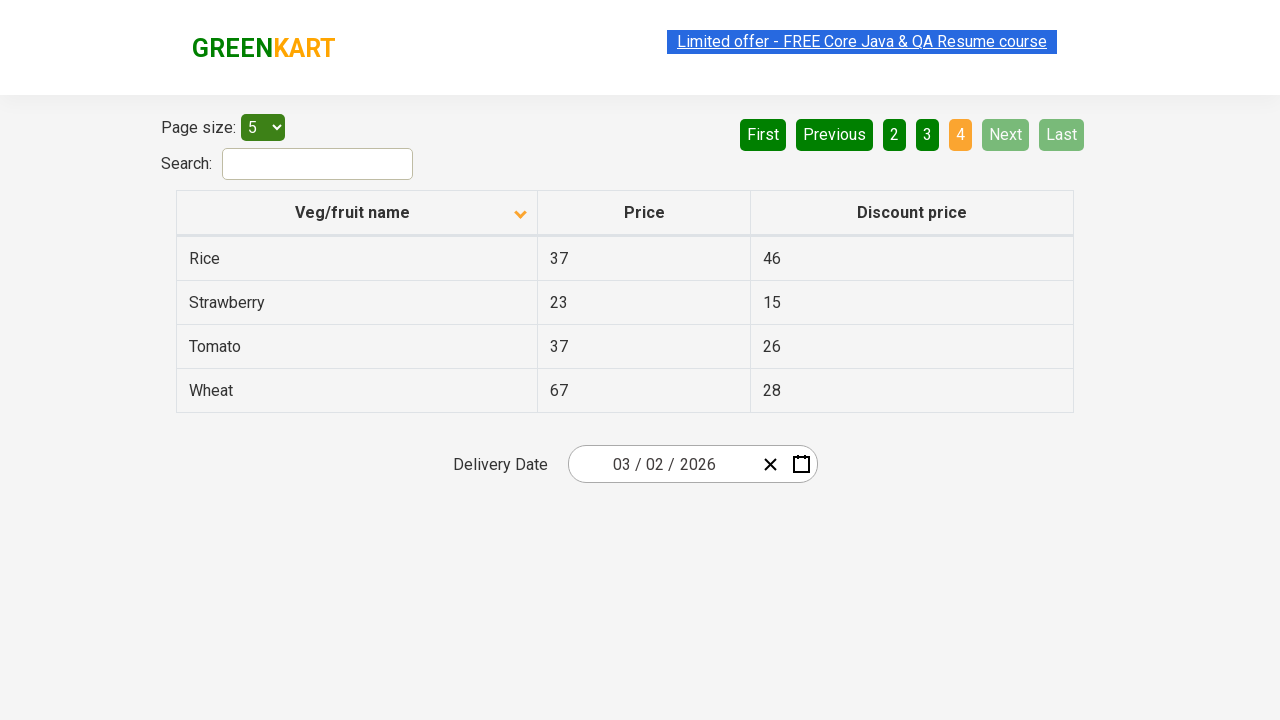

Found and verified Rice item in table
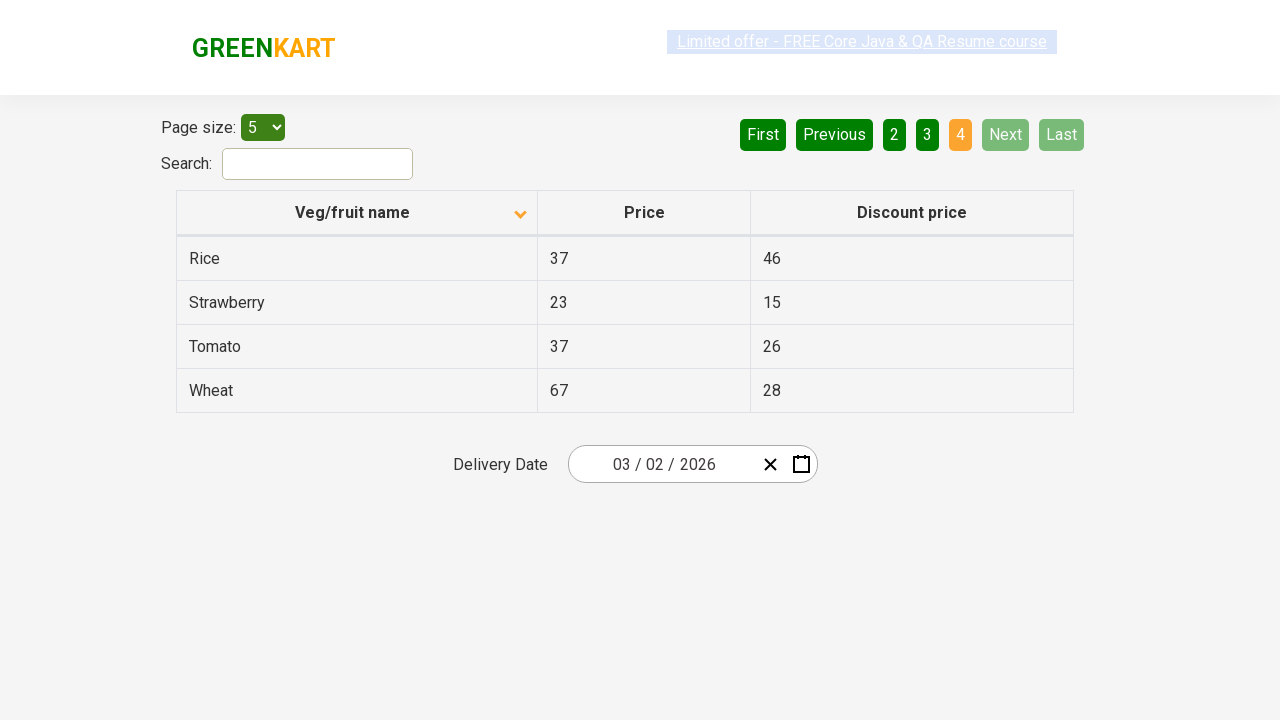

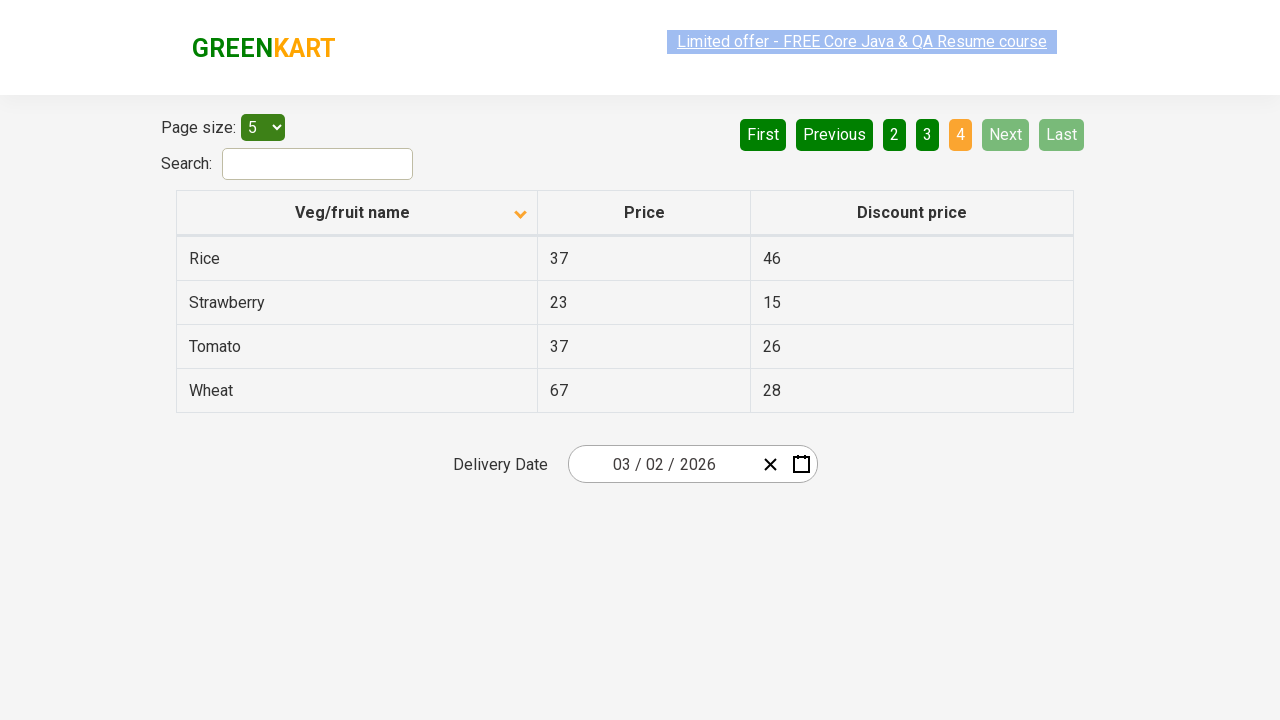